Tests iframe switching by navigating to a W3Schools tryit page, switching to an iframe by index, and clicking a "Try it" button that triggers a JavaScript confirm dialog.

Starting URL: https://www.w3schools.com/js/tryit.asp?filename=tryjs_confirm

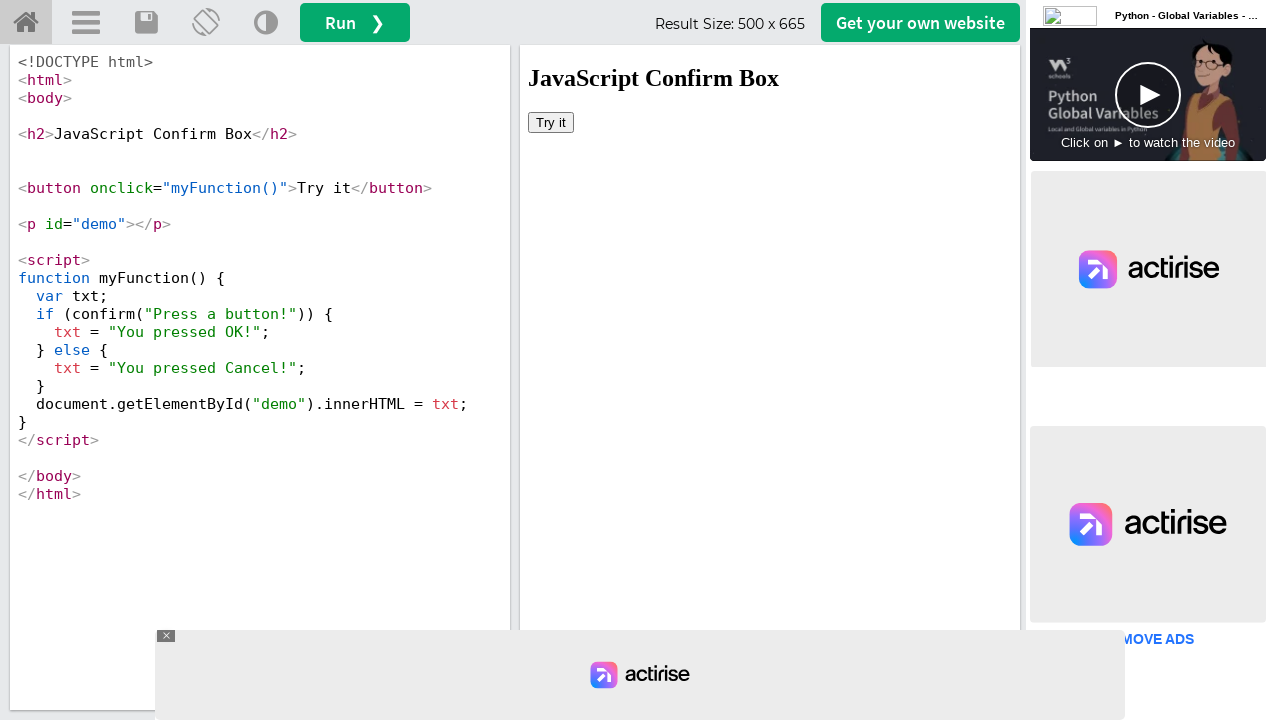

Navigated to W3Schools tryit page with confirm dialog example
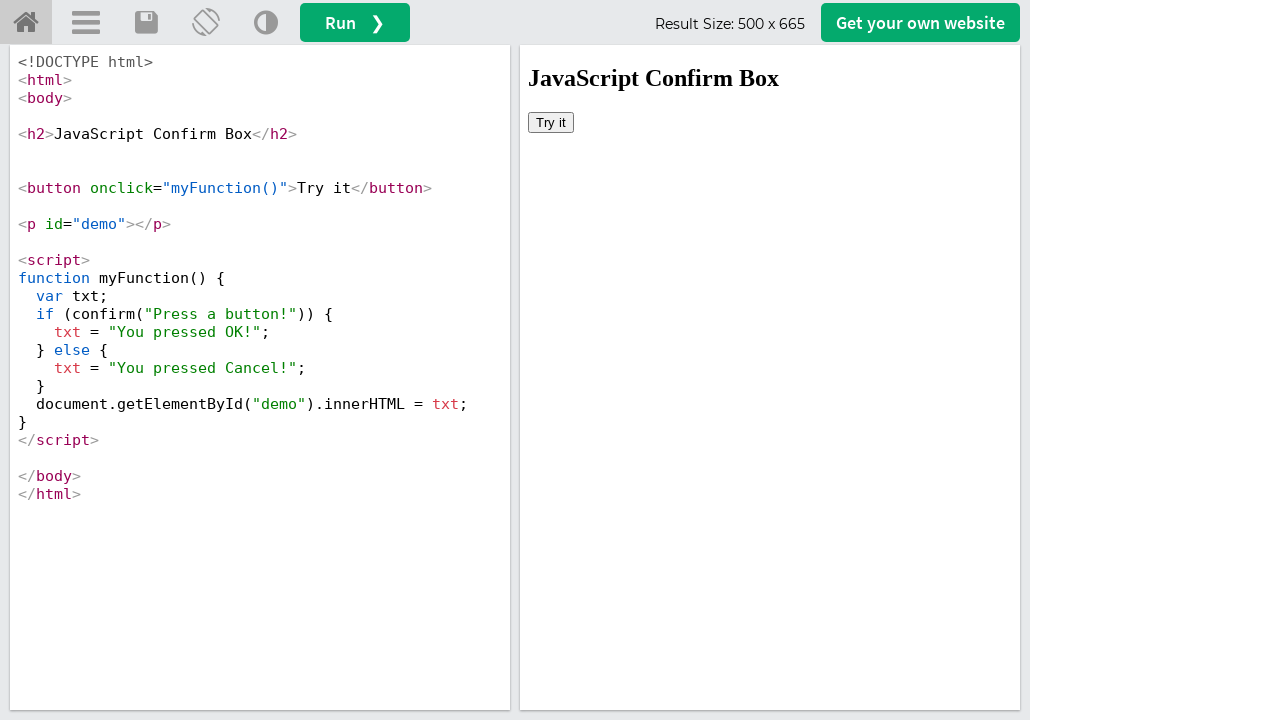

Located iframe with id 'iframeResult' by index
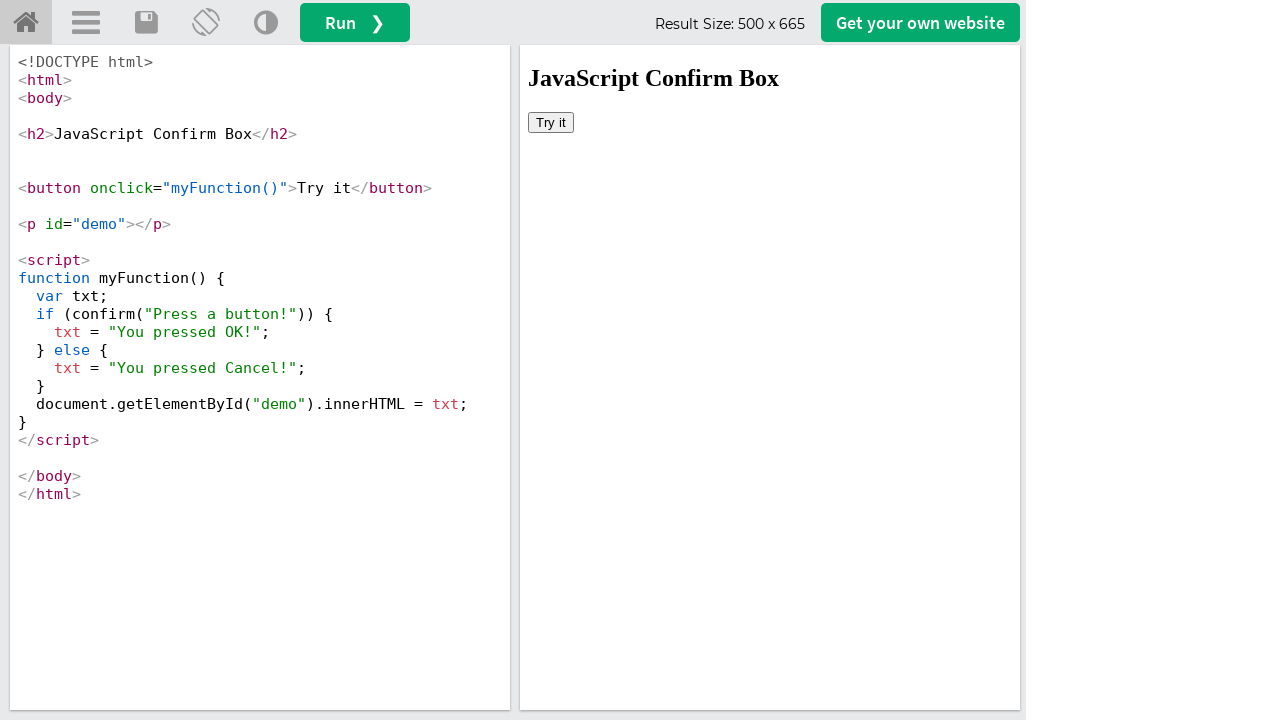

Clicked the 'Try it' button inside the iframe at (551, 122) on iframe#iframeResult >> internal:control=enter-frame >> xpath=//button[@onclick='
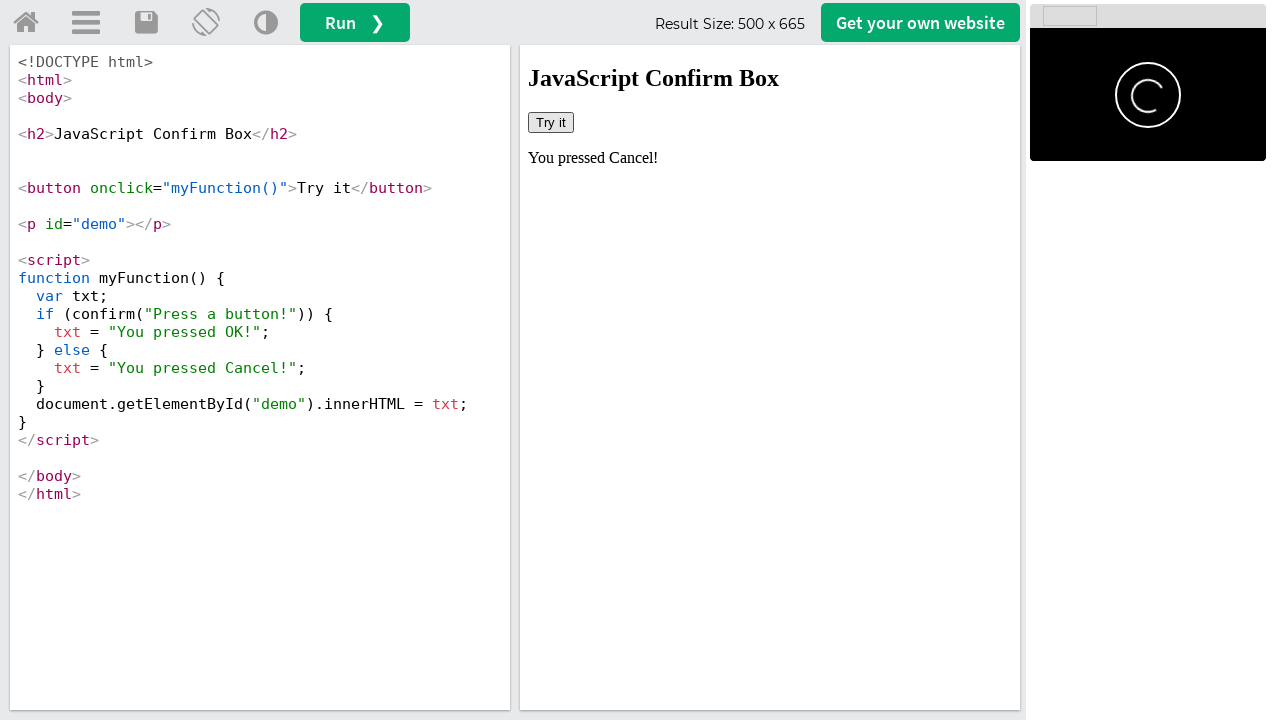

Set up dialog handler to accept confirm dialog
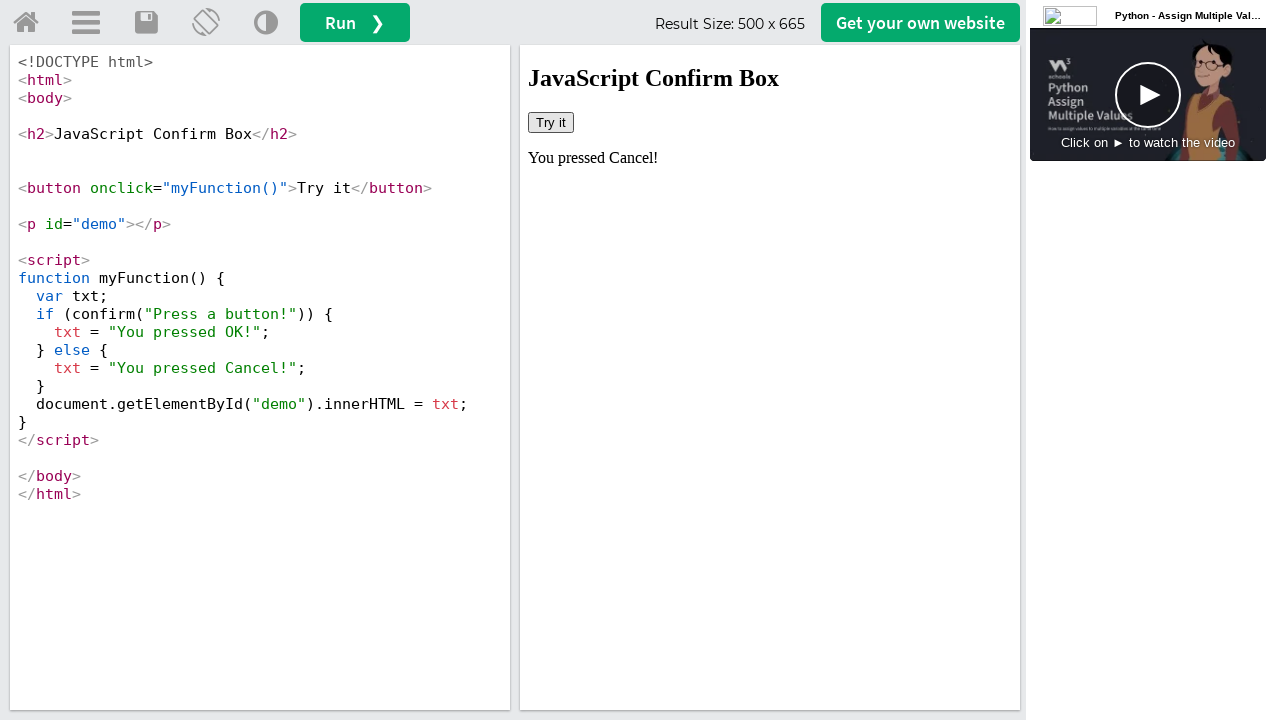

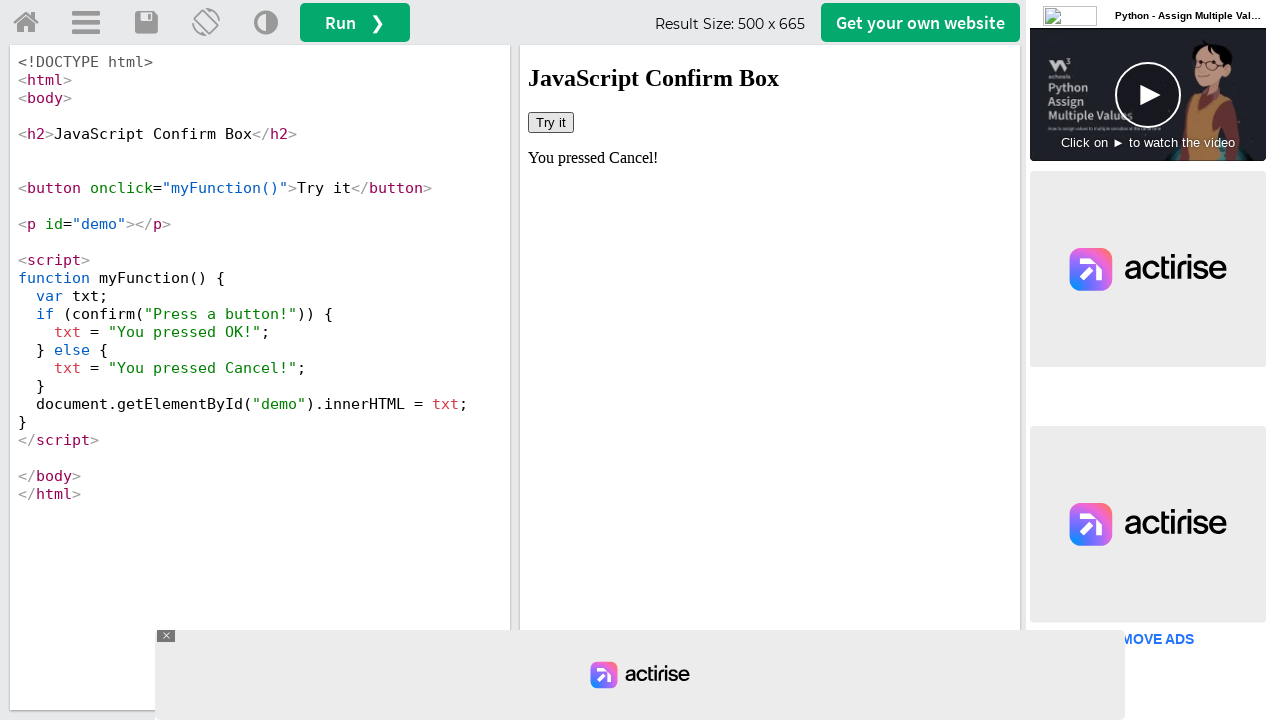